Tests keyboard navigation through the login form using Tab and Enter keys

Starting URL: https://codility-frontend-prod.s3.amazonaws.com/media/task_static/qa_login_page/9a83bda125cd7398f9f482a3d6d45ea4/static/attachments/reference_page.html

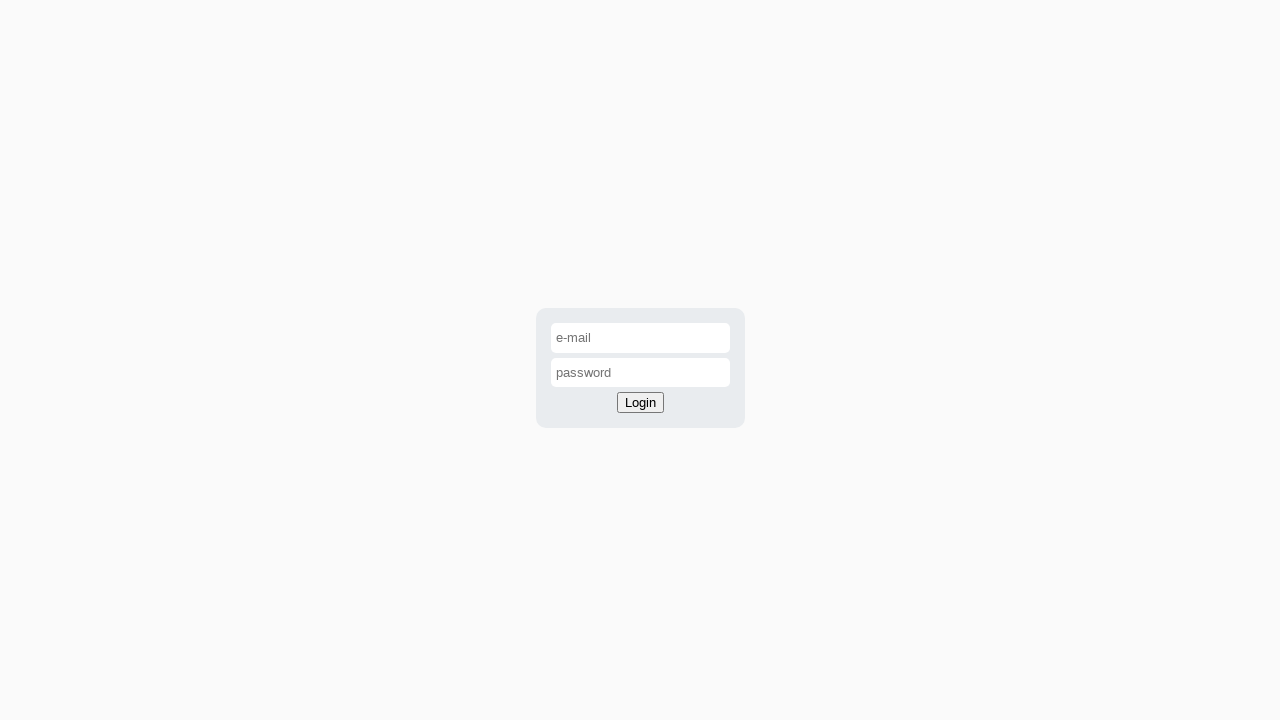

Navigated to login page
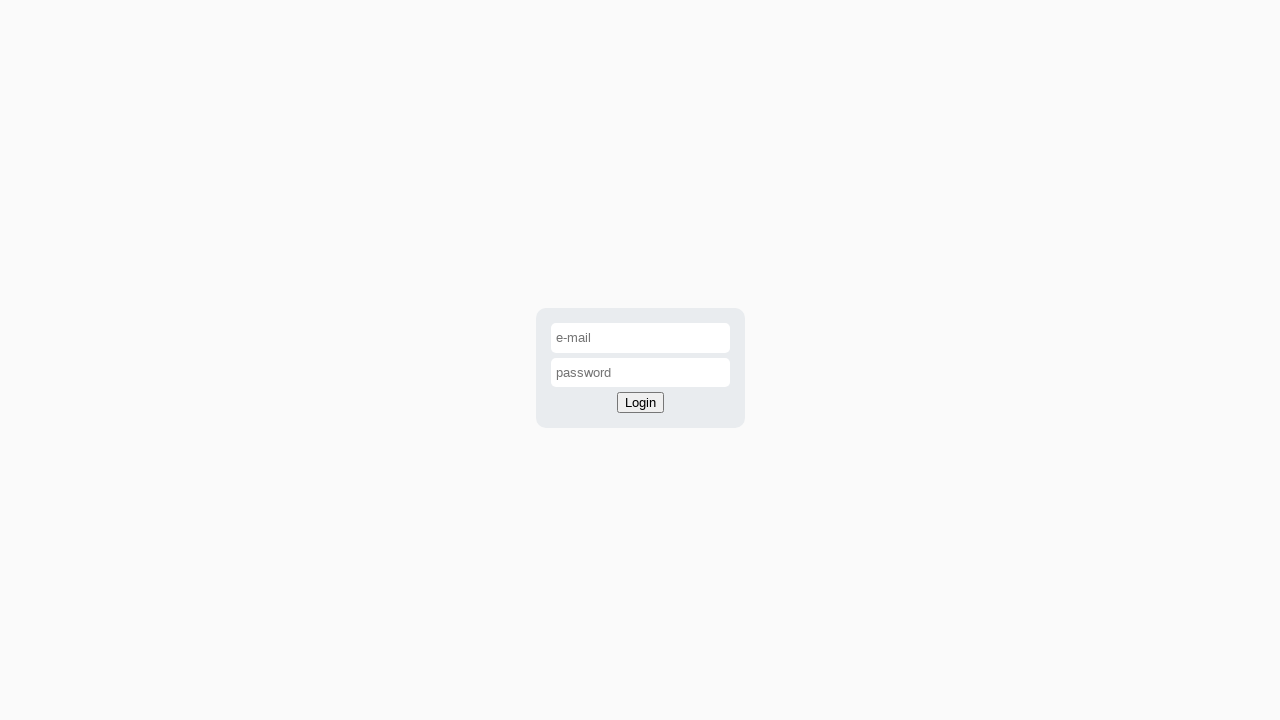

Pressed Tab to navigate to email field
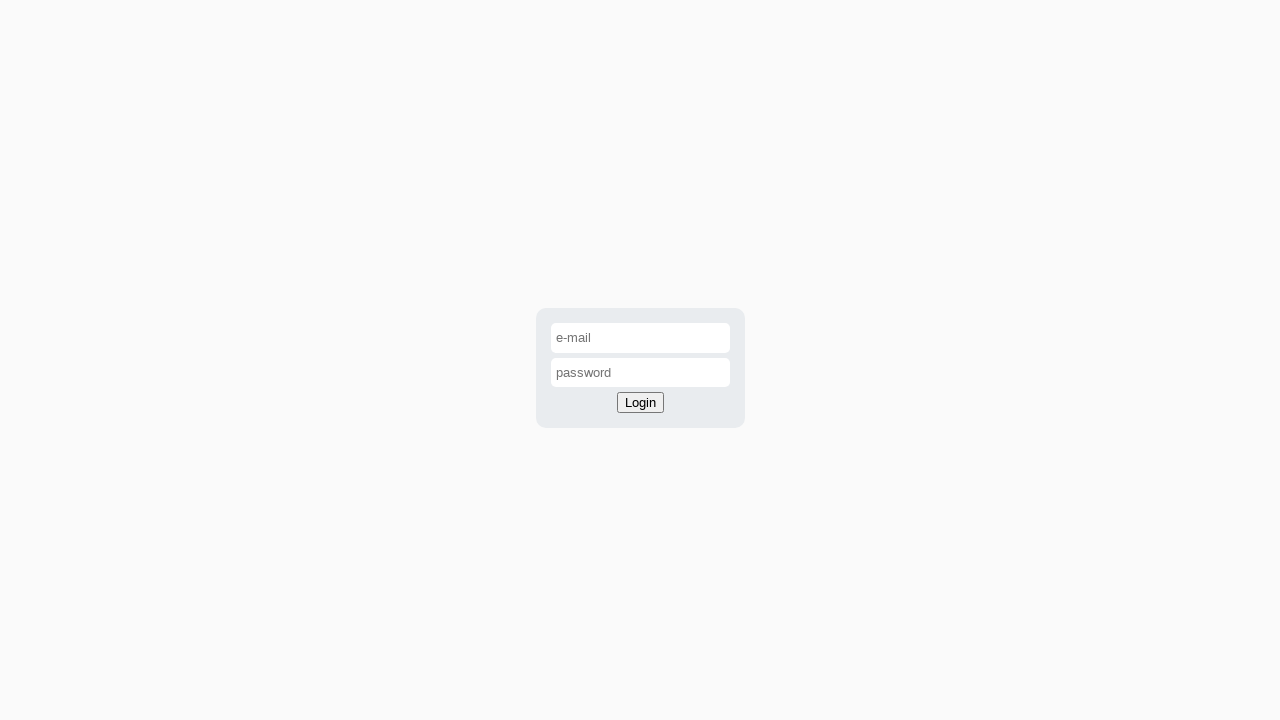

Verified email field is focused
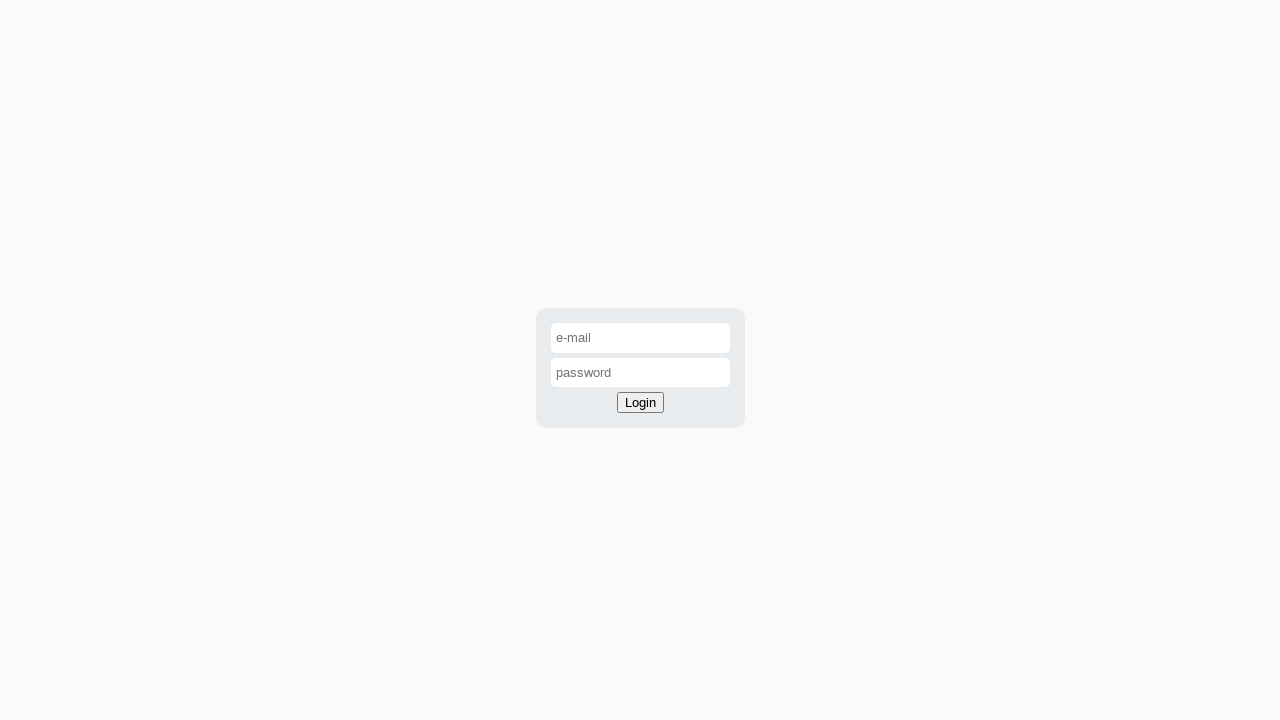

Pressed Tab to navigate to password field
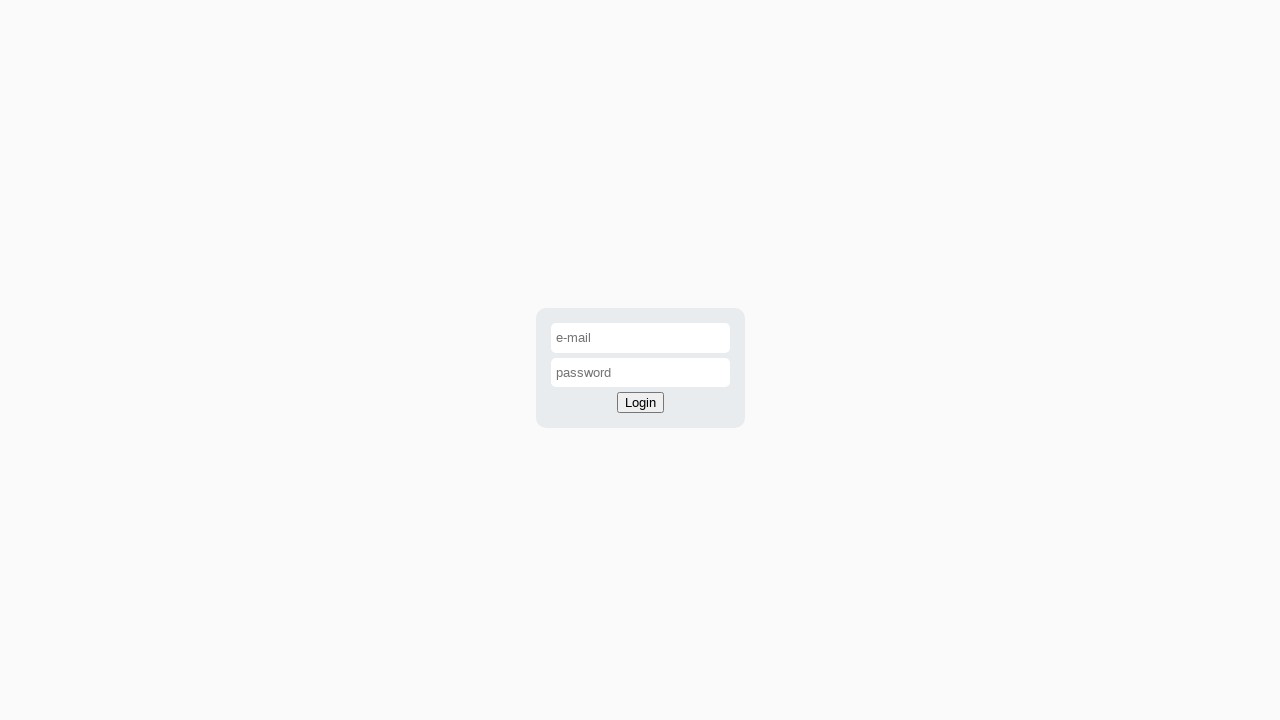

Verified password field is focused
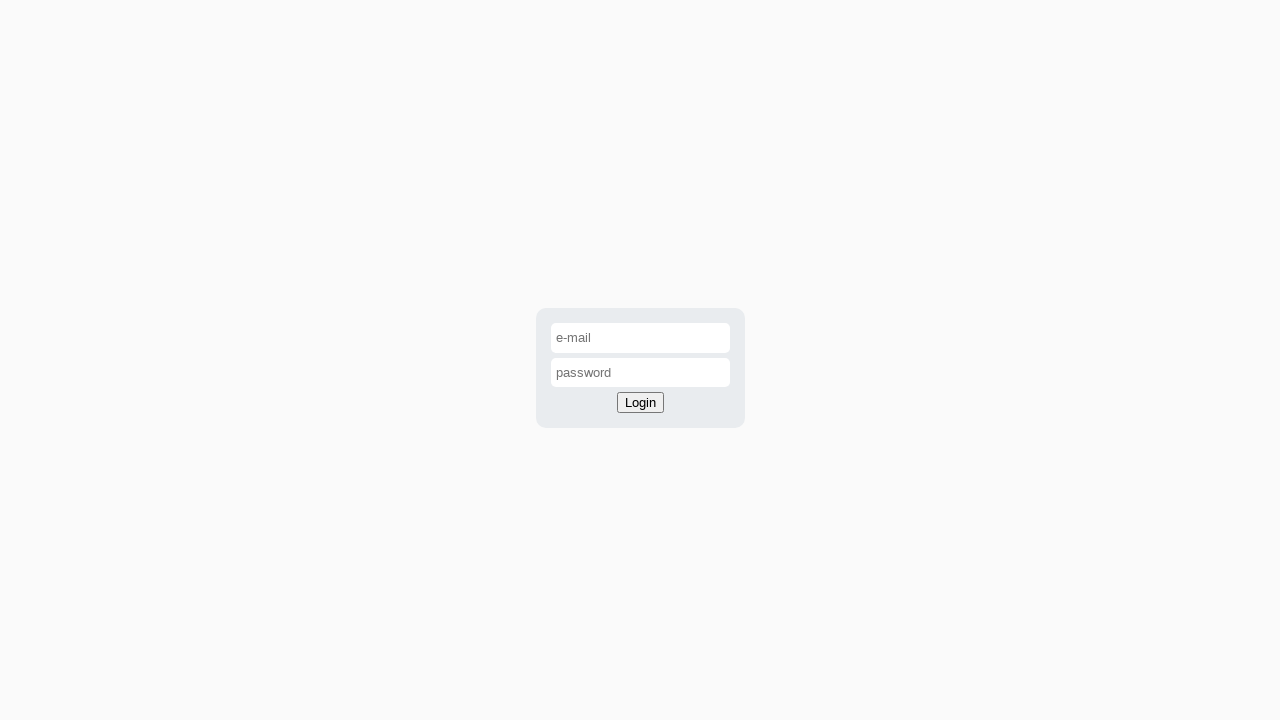

Pressed Tab to navigate to login button
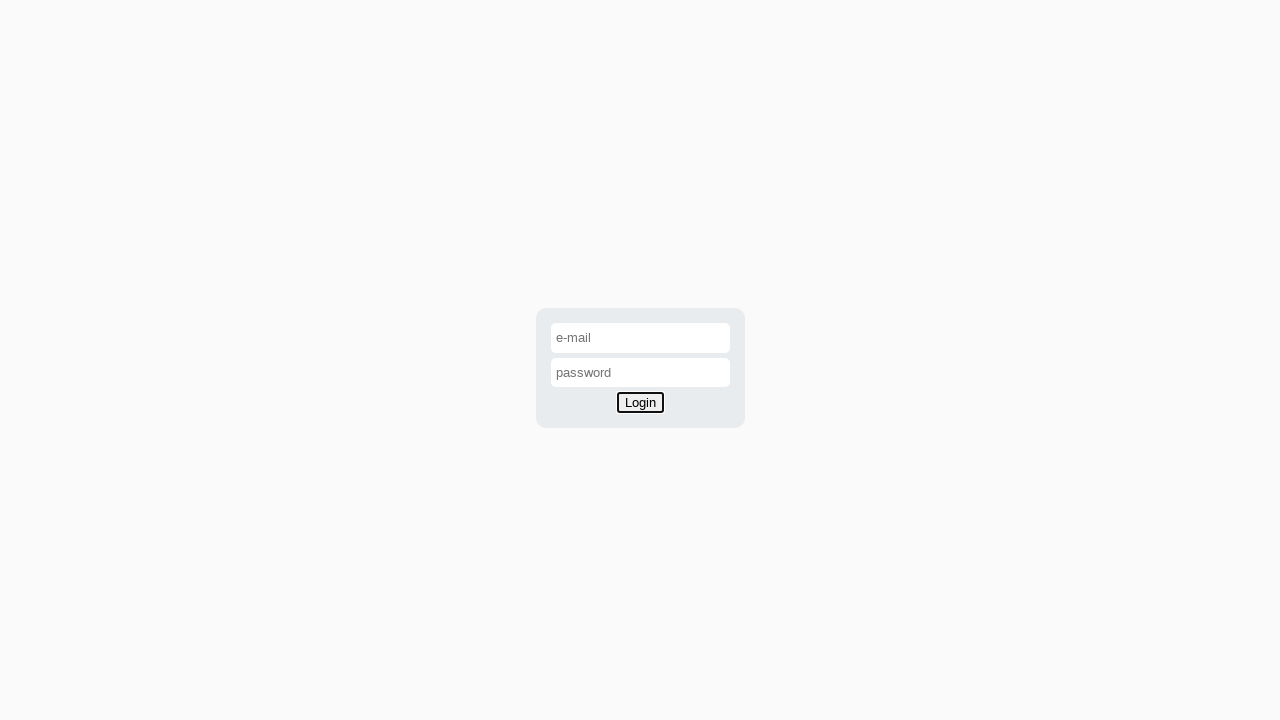

Pressed Enter to submit login form
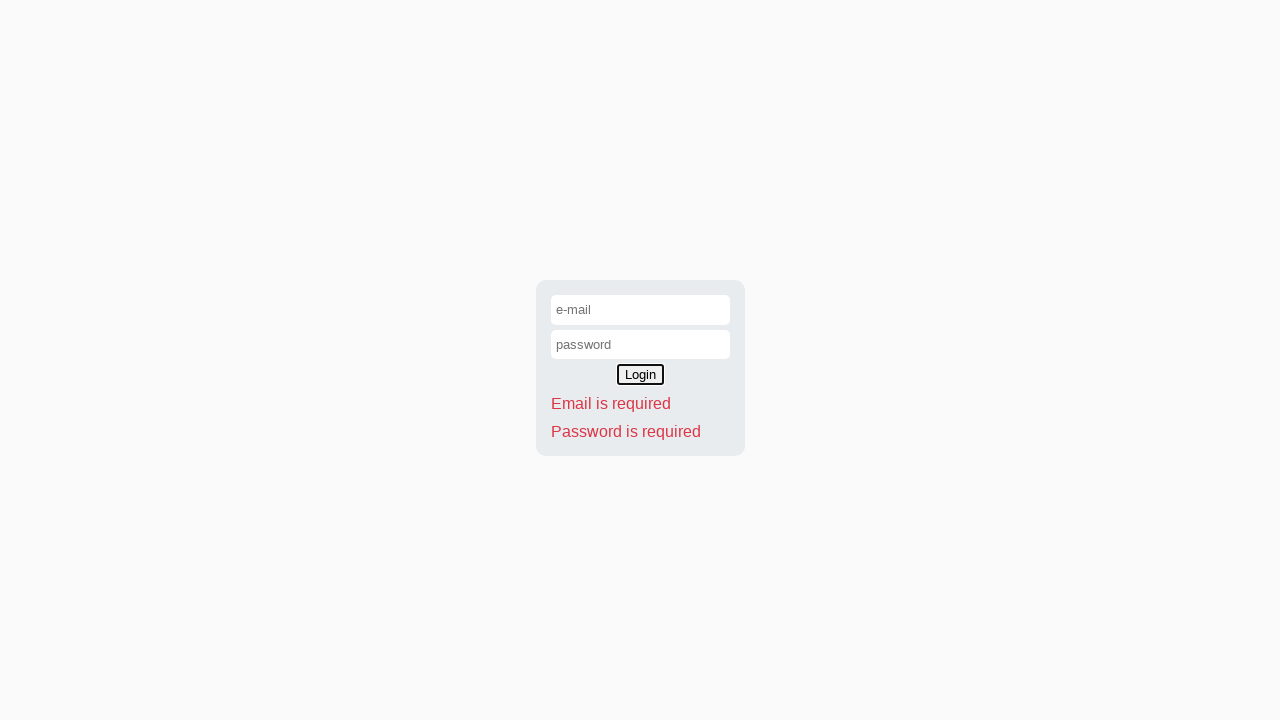

Validation message appeared
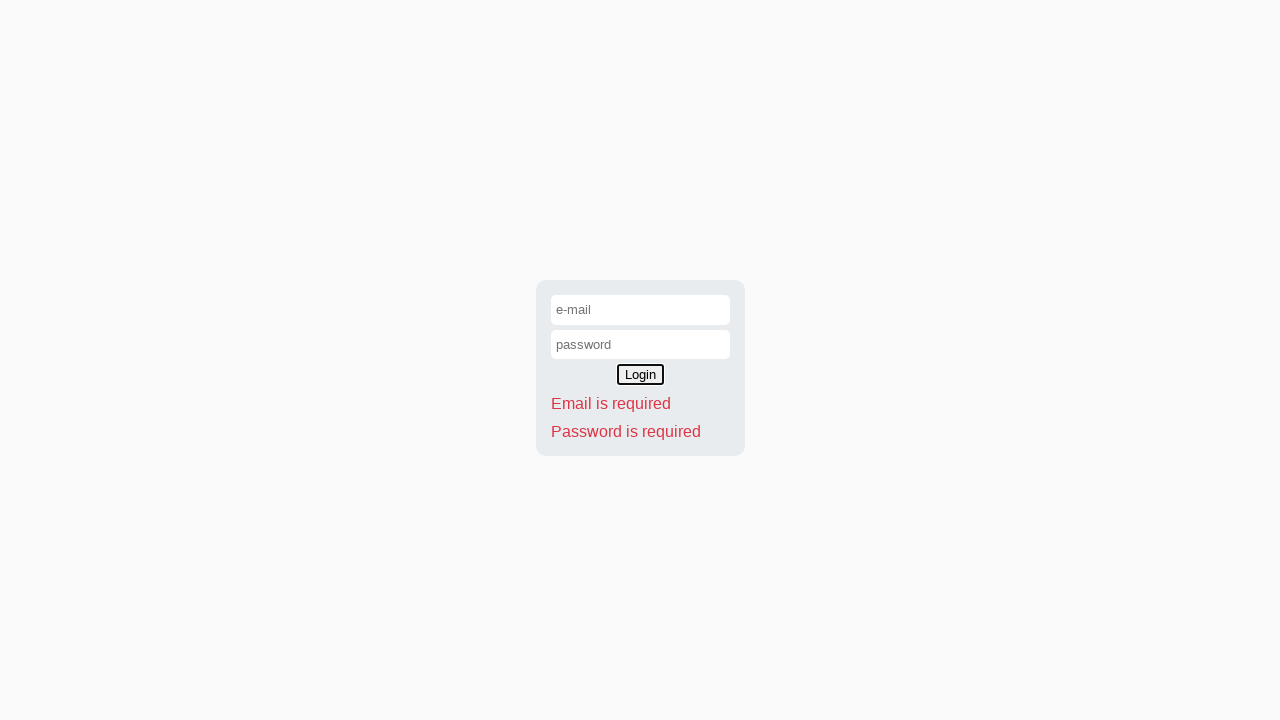

Verified validation message is visible
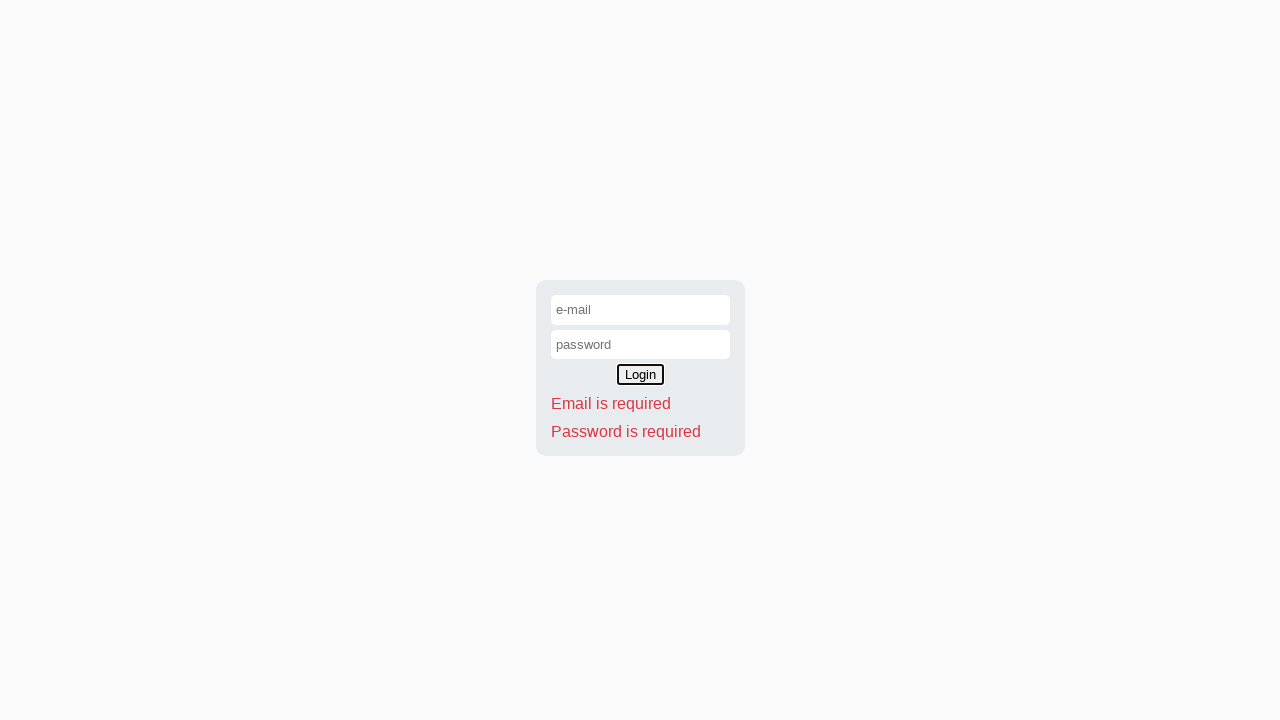

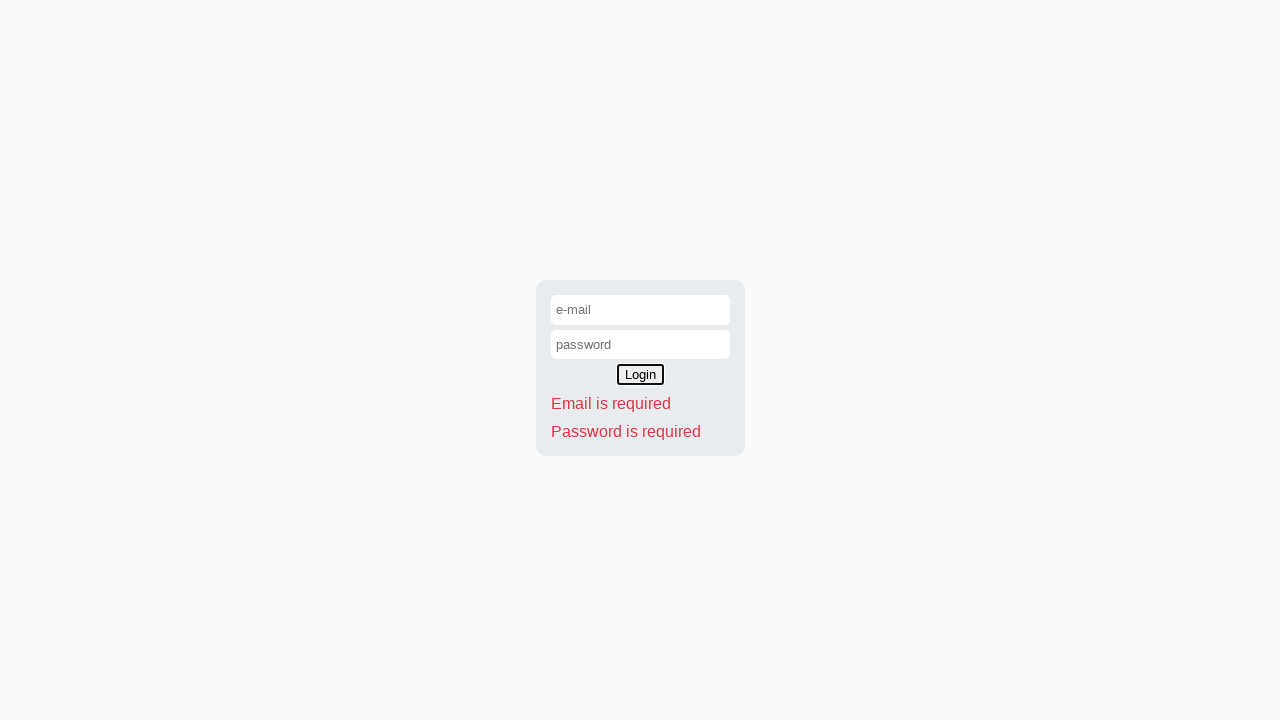